Tests multiple window handling by clicking a link that opens a new window, switching between the parent and child windows, and verifying content on each

Starting URL: https://the-internet.herokuapp.com/

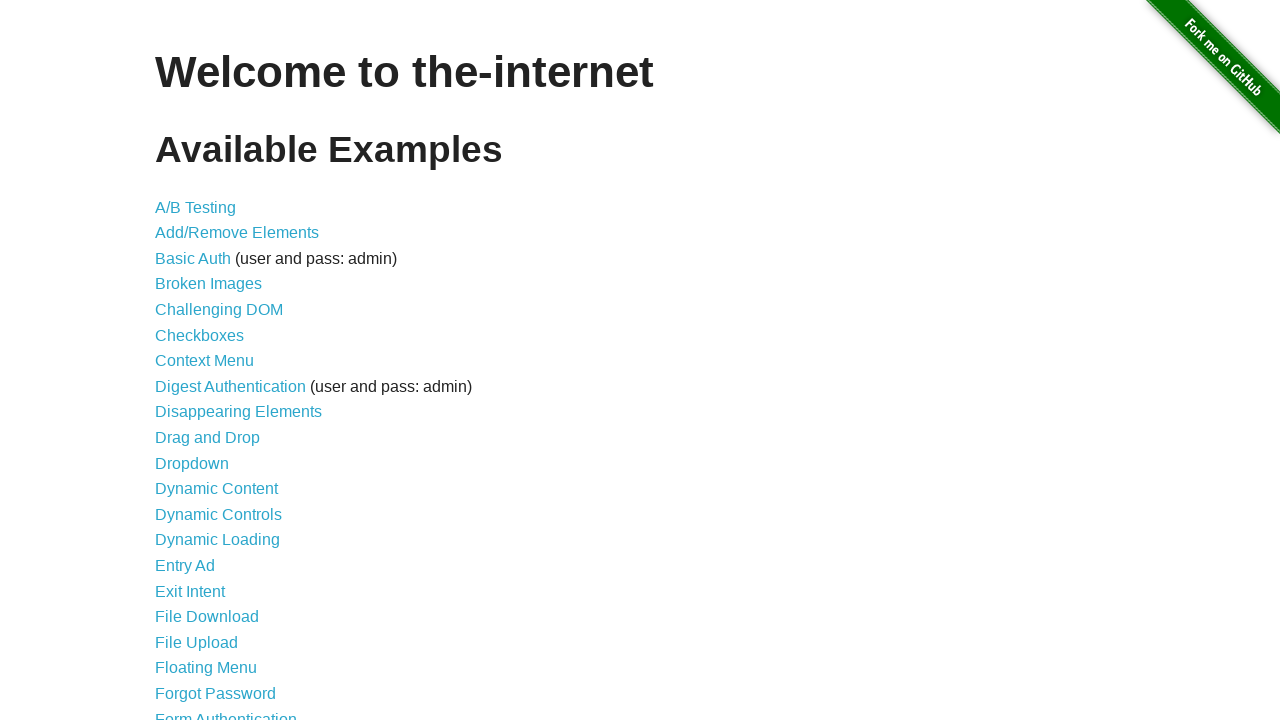

Clicked on the Windows link at (218, 369) on a[href='/windows']
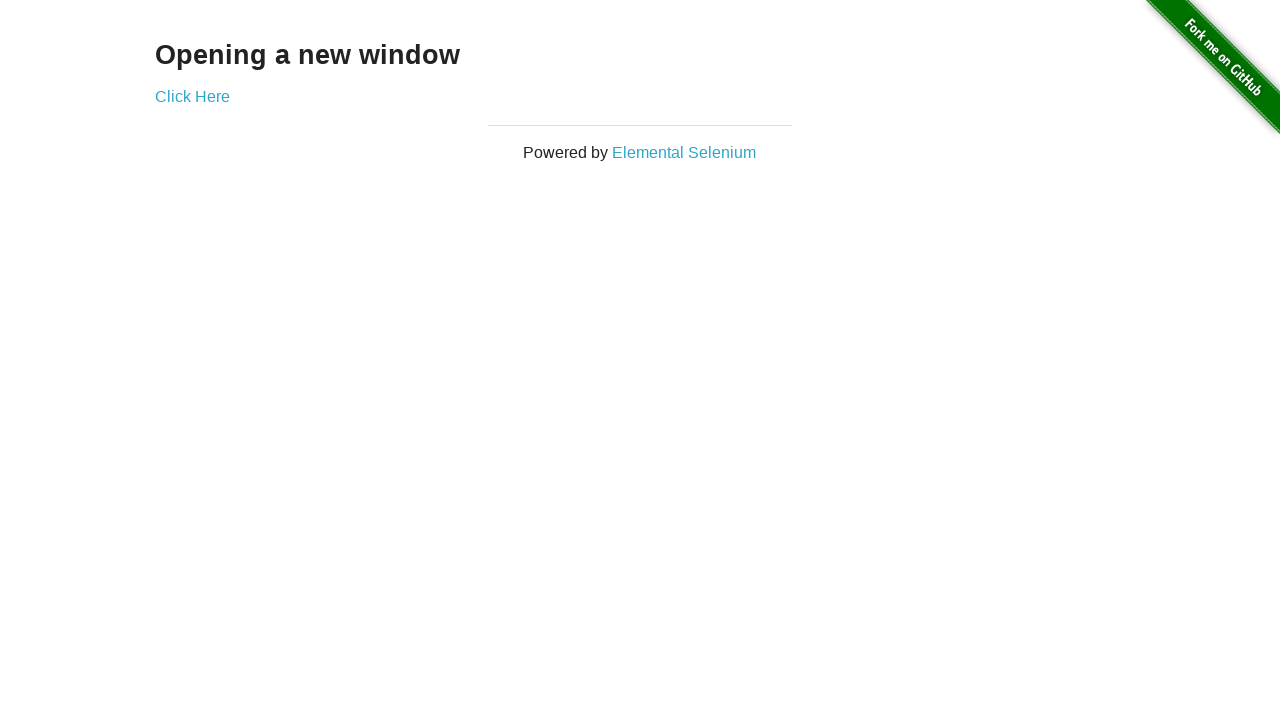

Clicked on 'Click Here' link to open new window at (192, 96) on a[href='/windows/new']
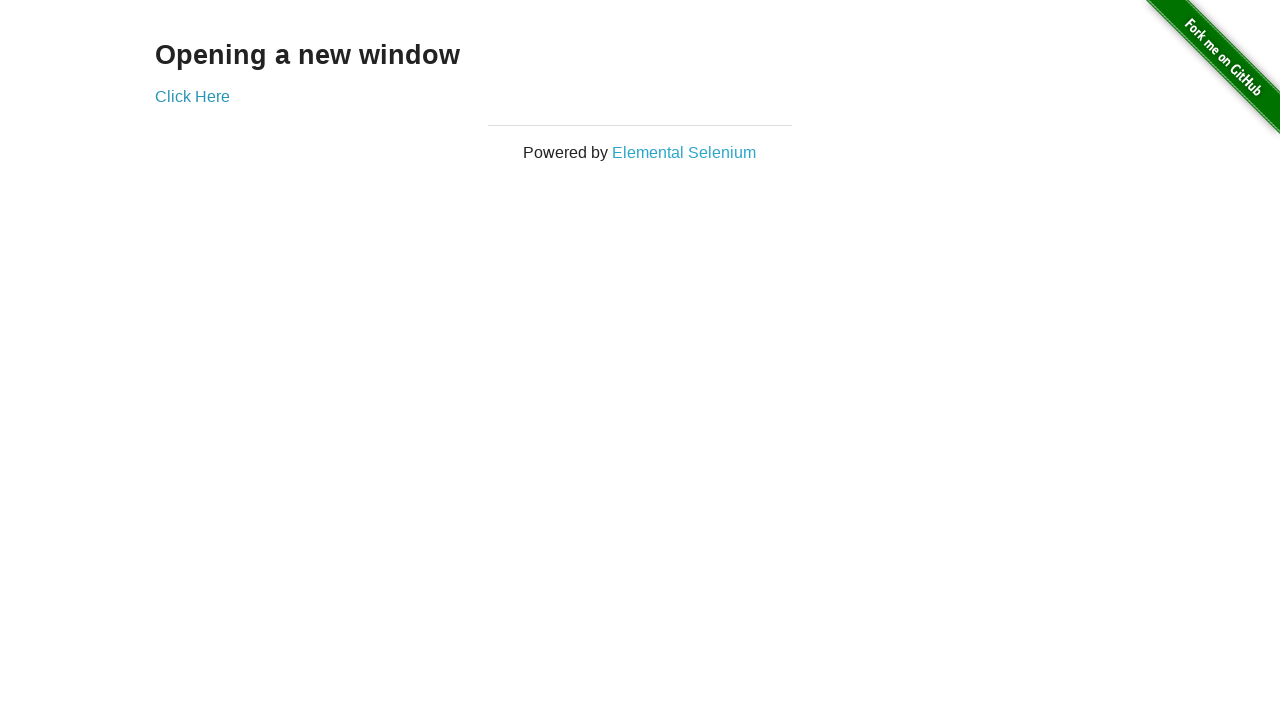

Obtained reference to new child window
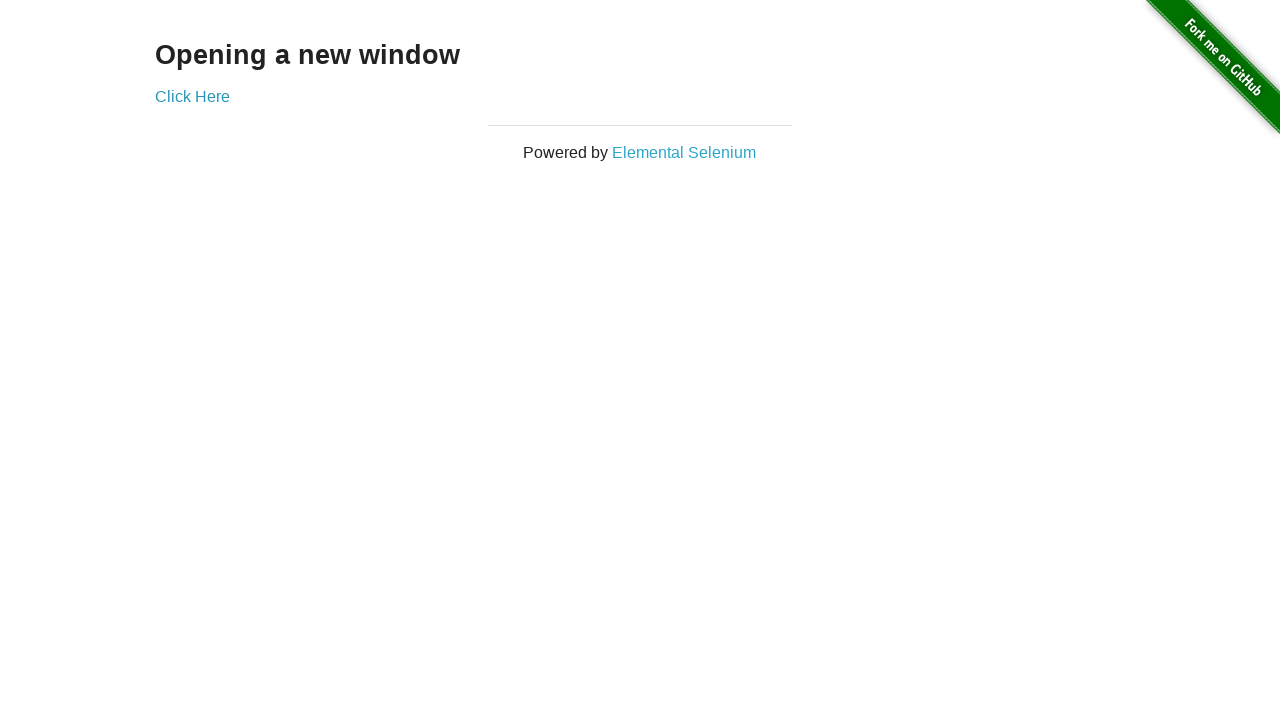

Child window loaded and content verified
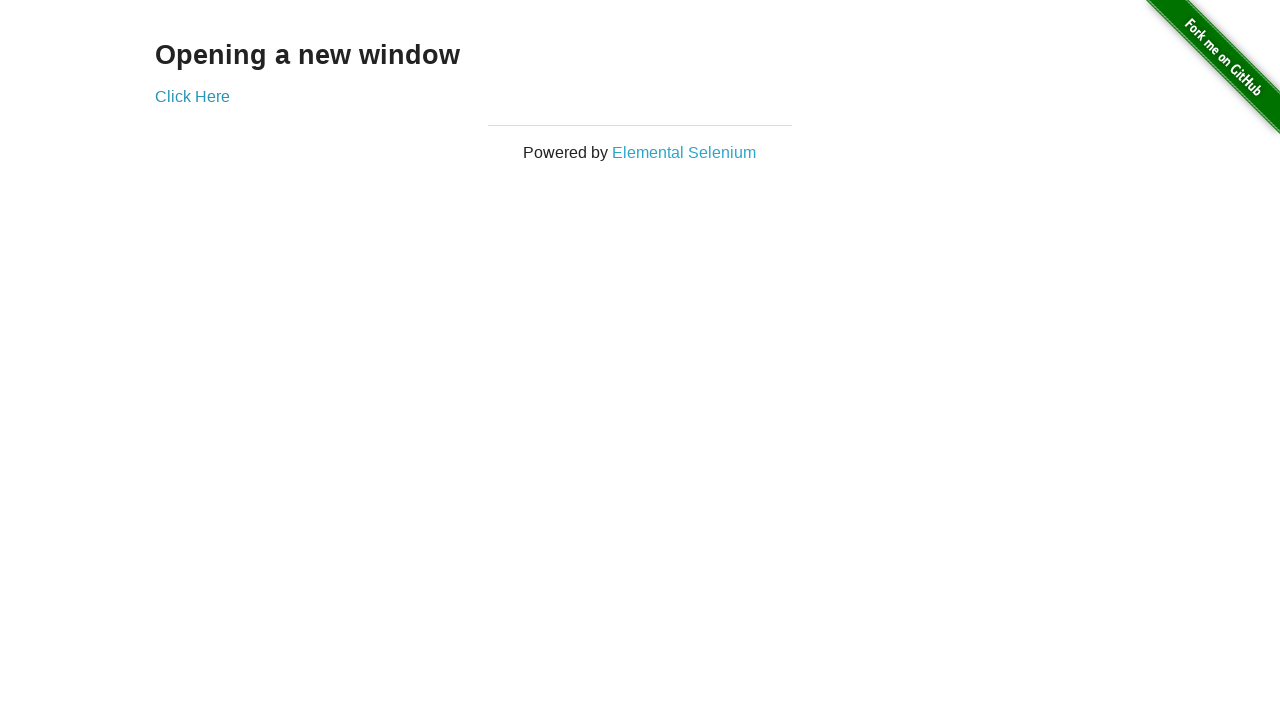

Switched back to parent window and verified content
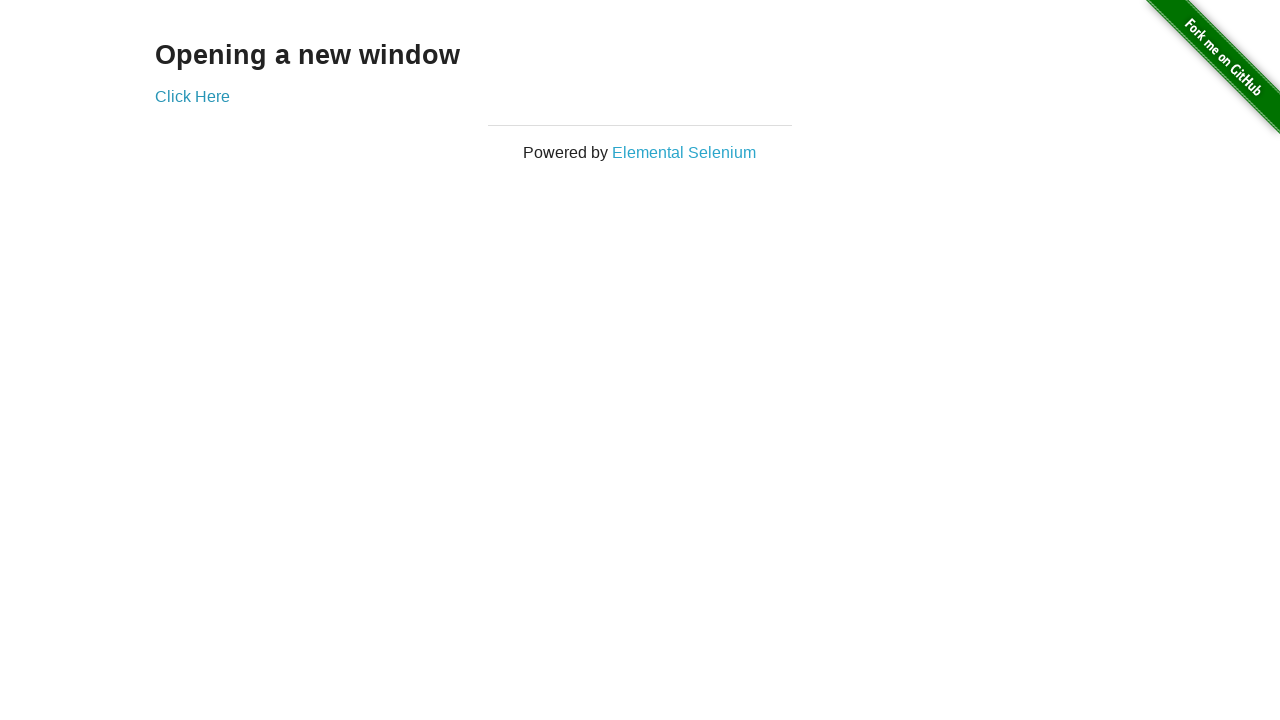

Closed child window
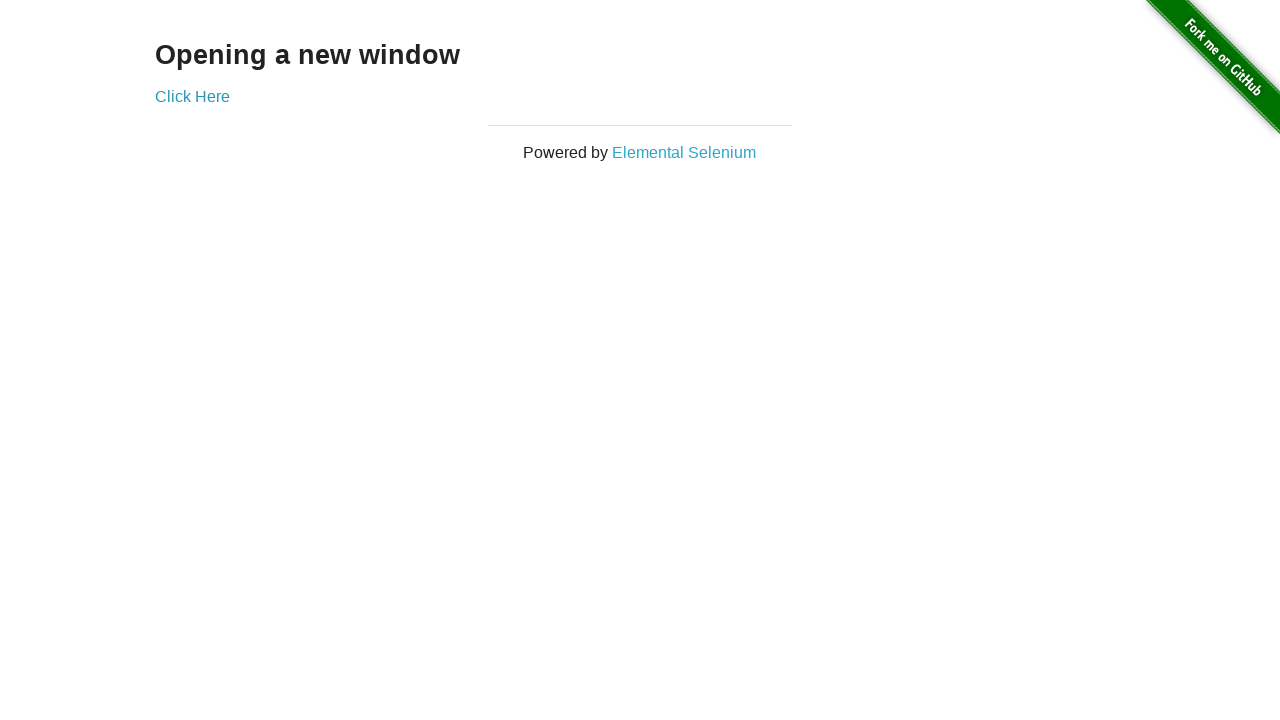

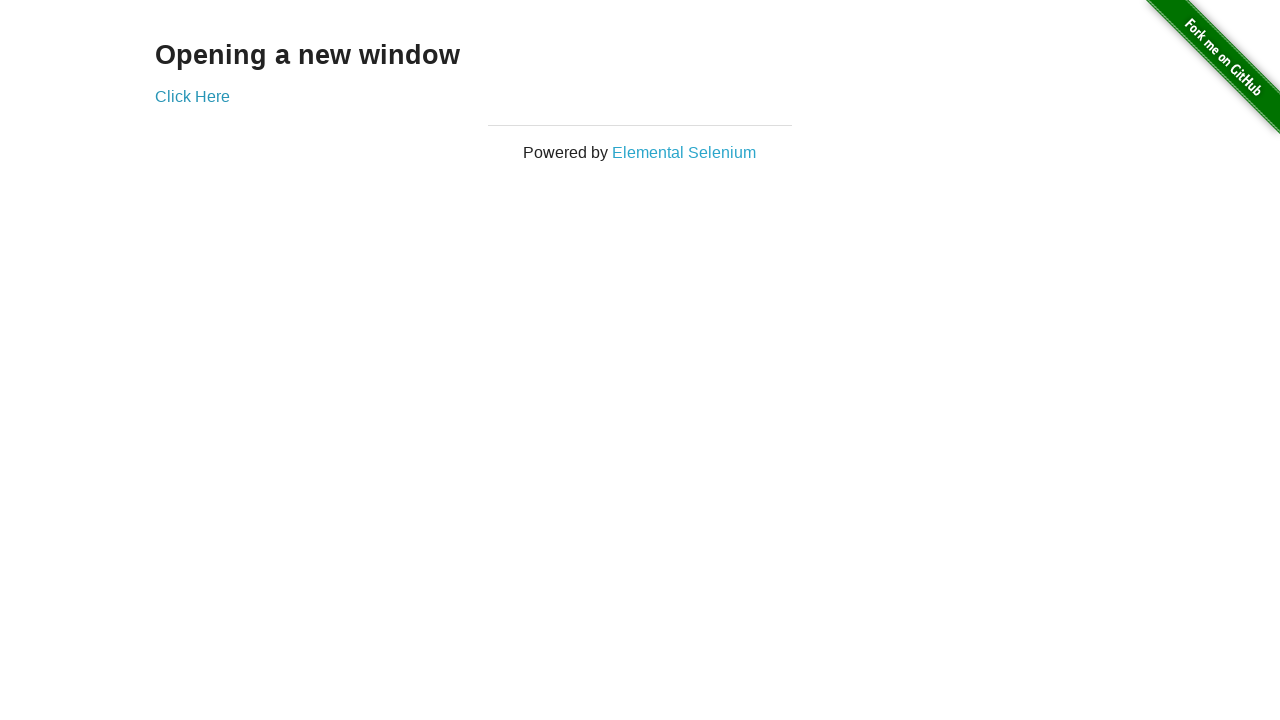